Tests the search functionality by navigating to the search page, entering a language name (python), and verifying that search results contain the searched term.

Starting URL: https://www.99-bottles-of-beer.net/

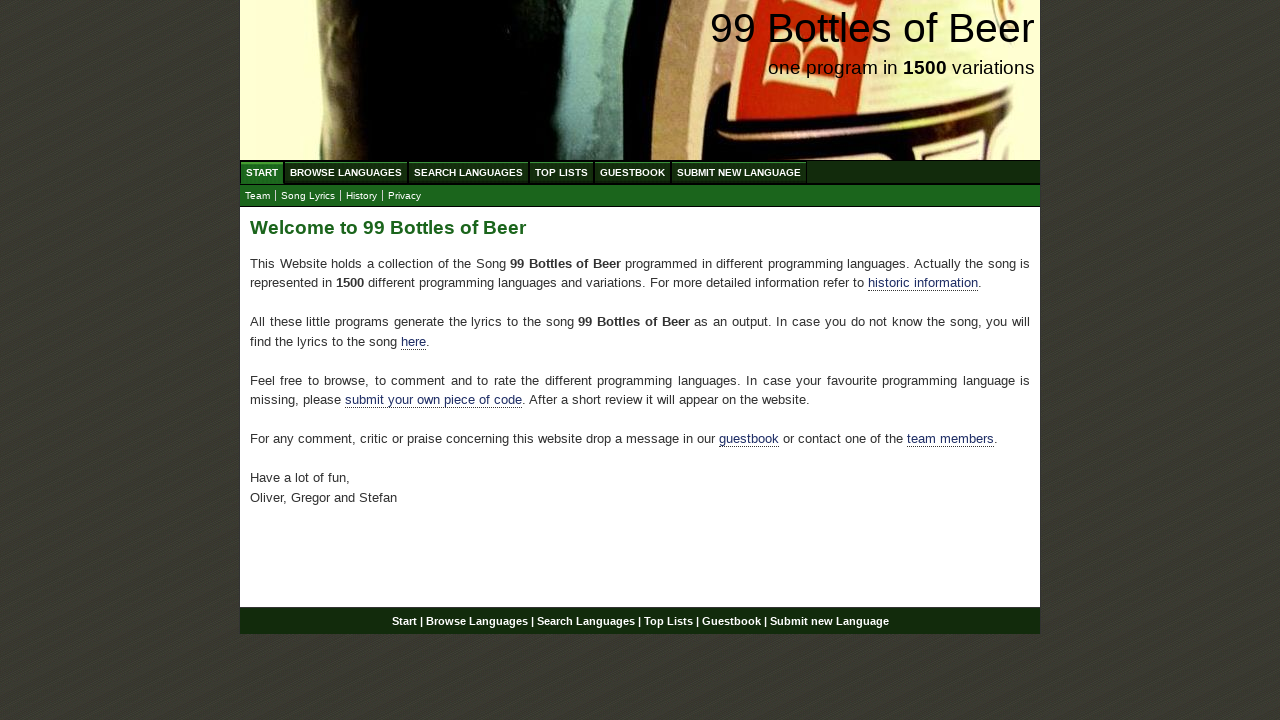

Clicked on Search Languages menu at (468, 172) on xpath=//ul[@id='menu']/li/a[@href='/search.html']
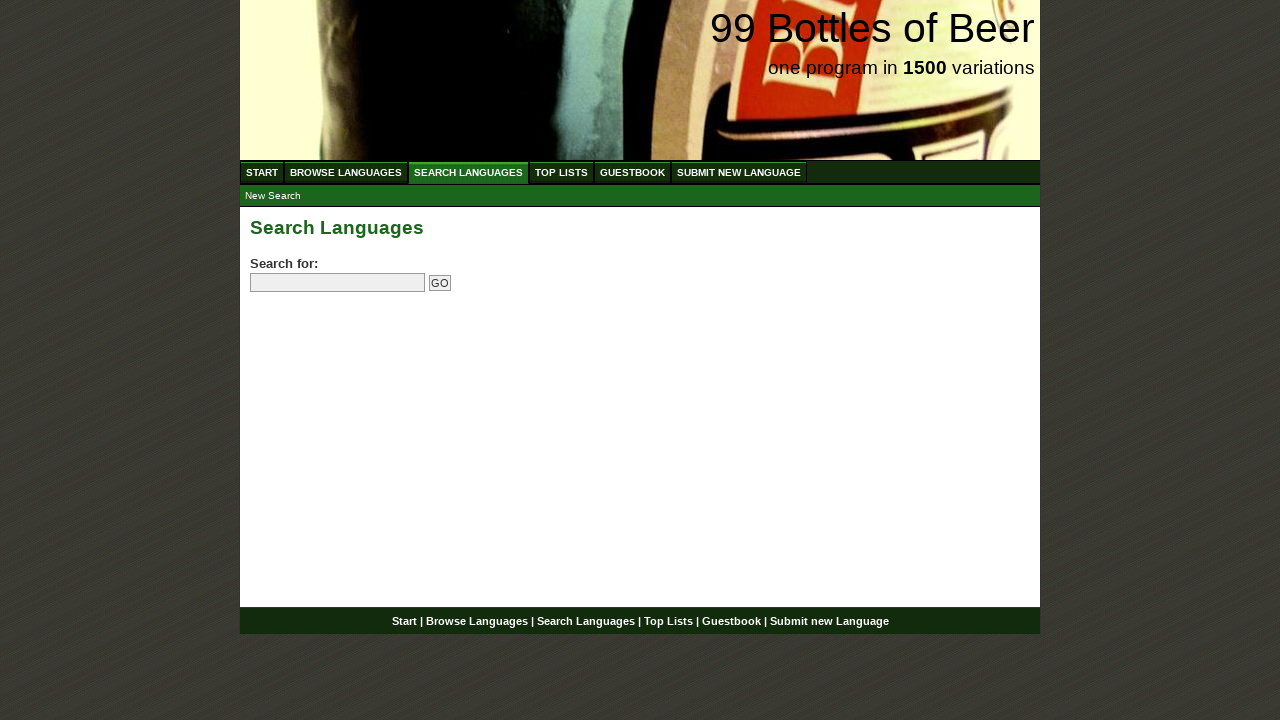

Clicked on search field at (338, 283) on input[name='search']
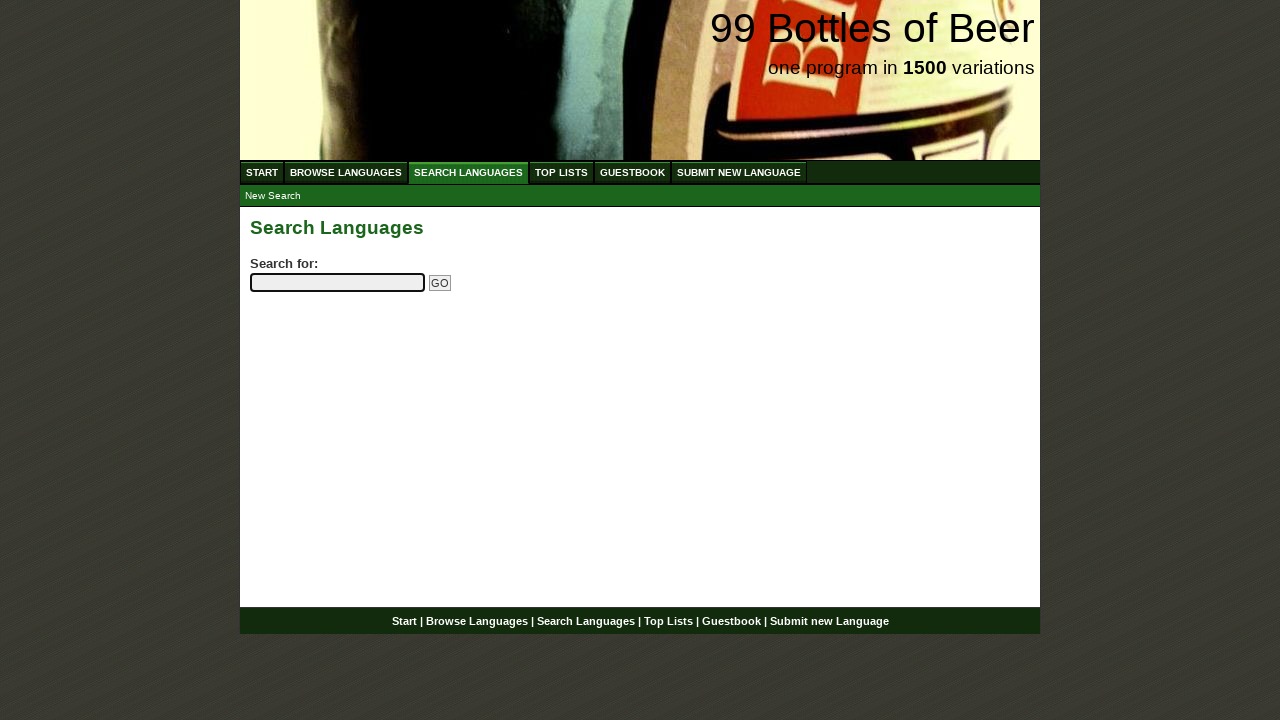

Entered 'python' in search field on input[name='search']
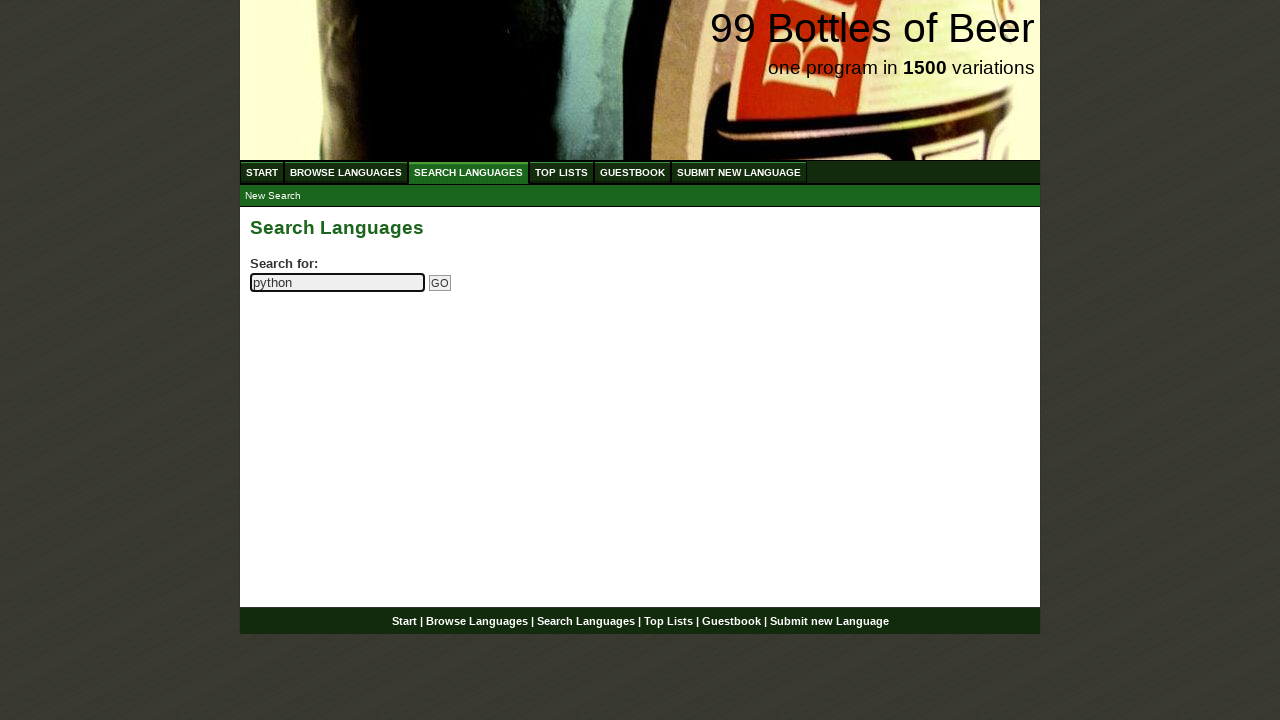

Clicked Go button to submit search at (440, 283) on input[name='submitsearch']
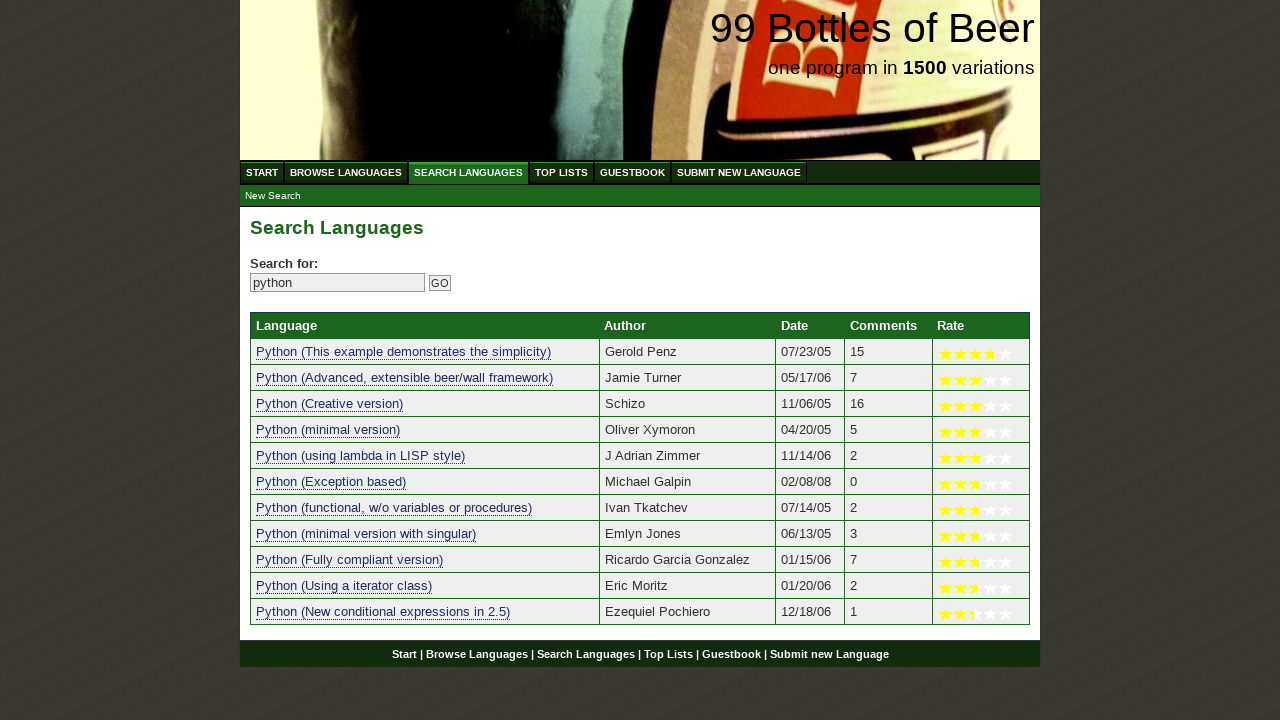

Search results table loaded successfully
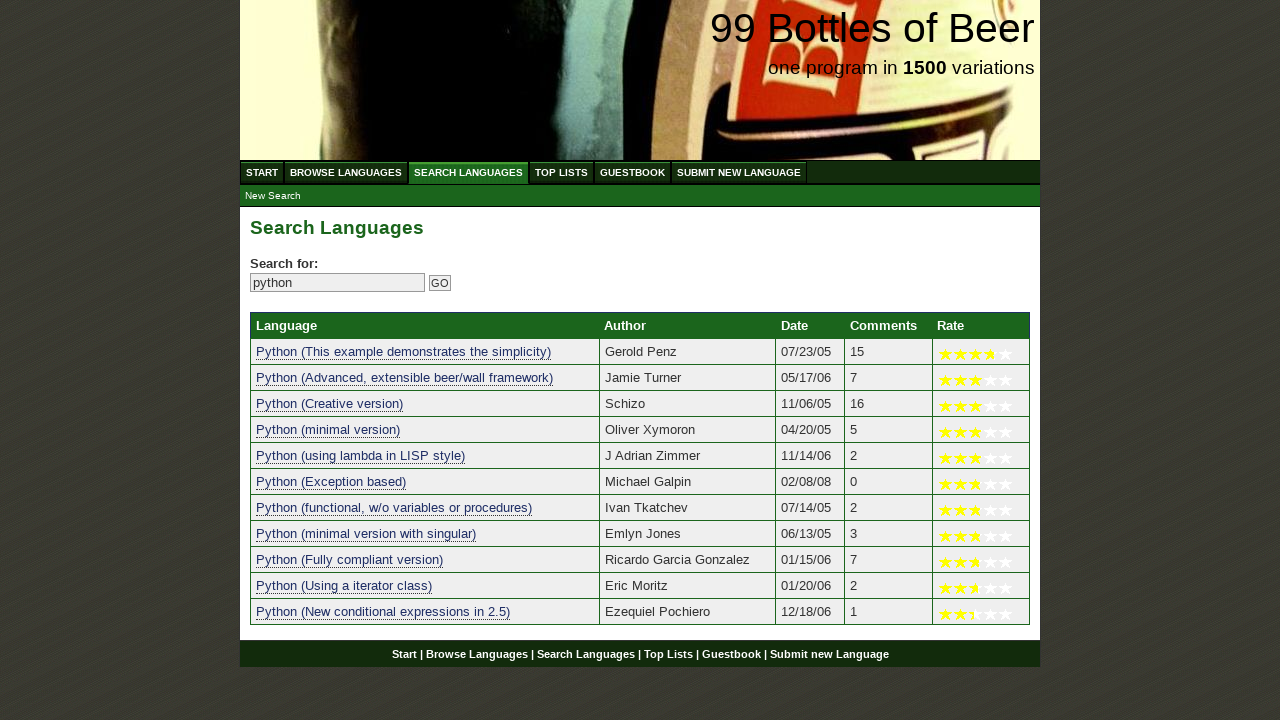

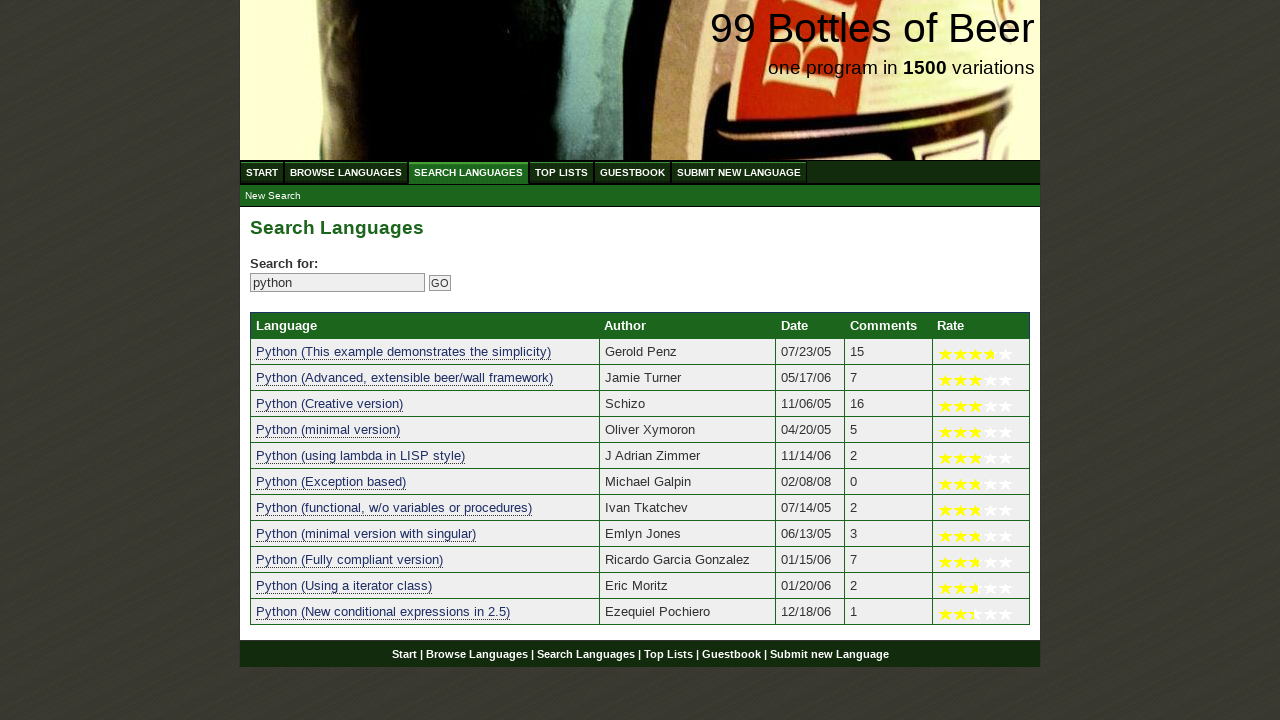